Tests access to SofaScore website by navigating to the homepage, football section, and a specific team page (Manchester City), verifying that pages load correctly.

Starting URL: https://www.sofascore.com/

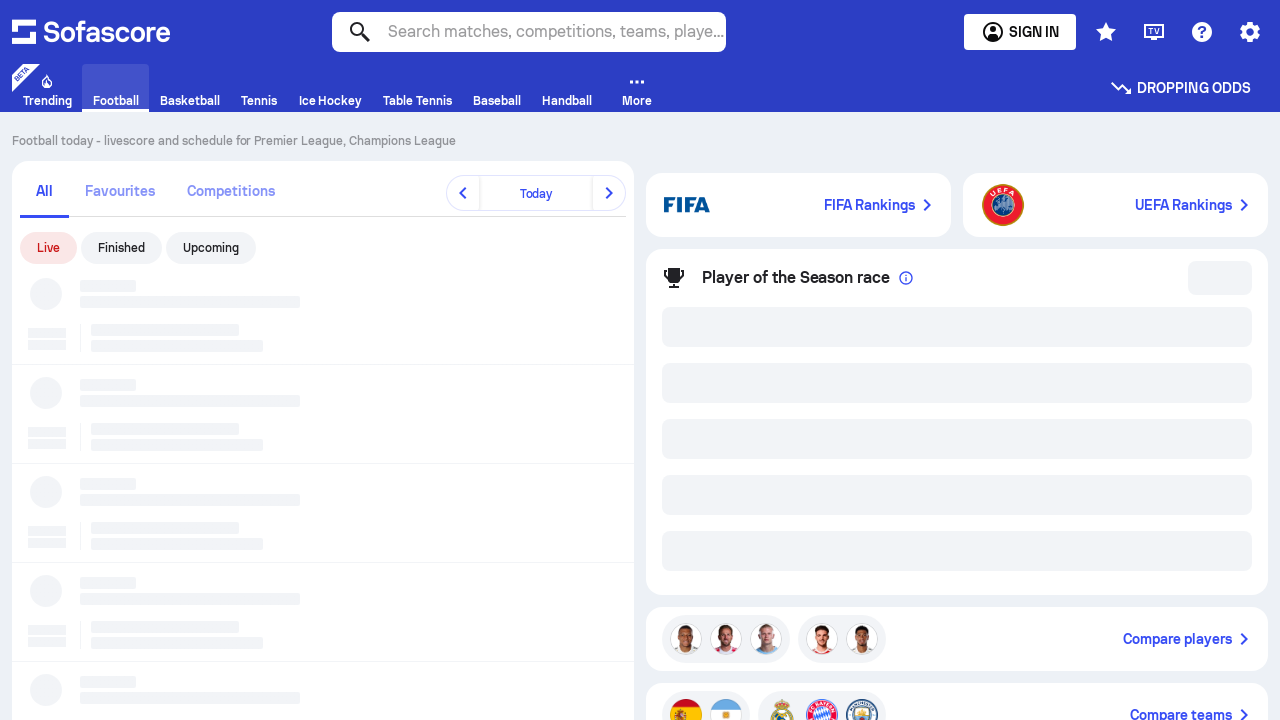

Logo or header element not found, continuing with test
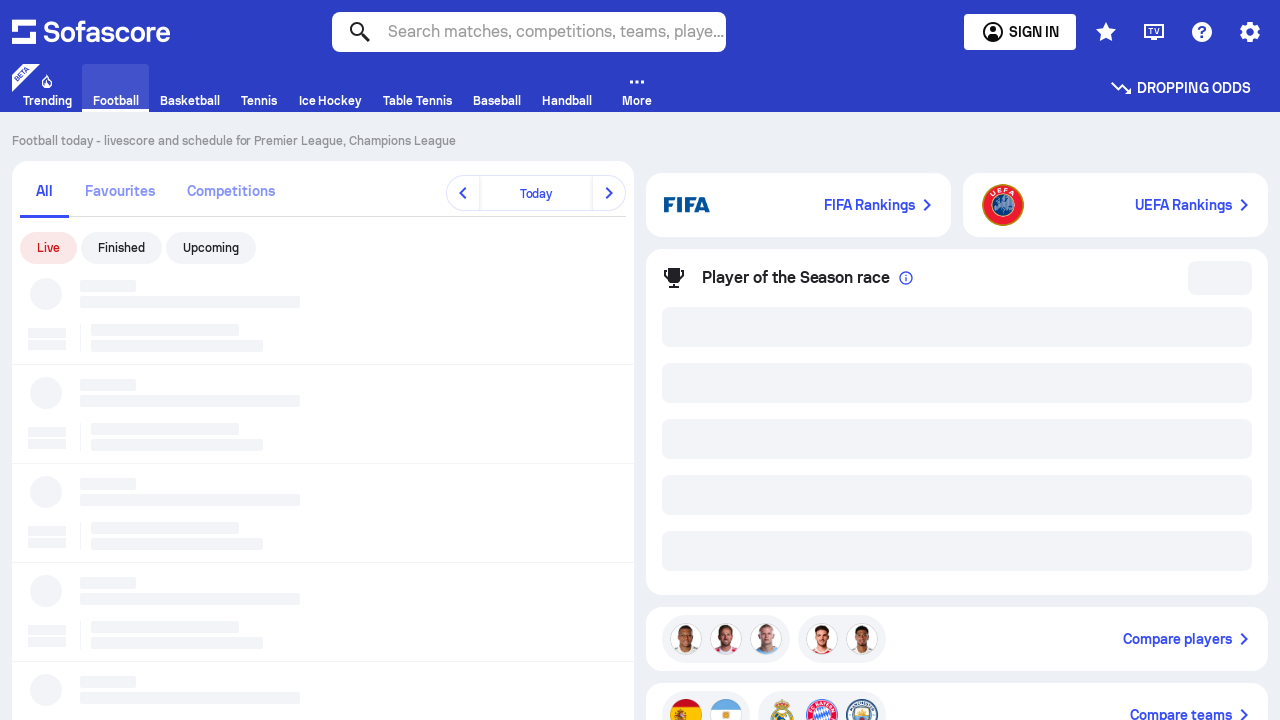

Navigated to SofaScore football section
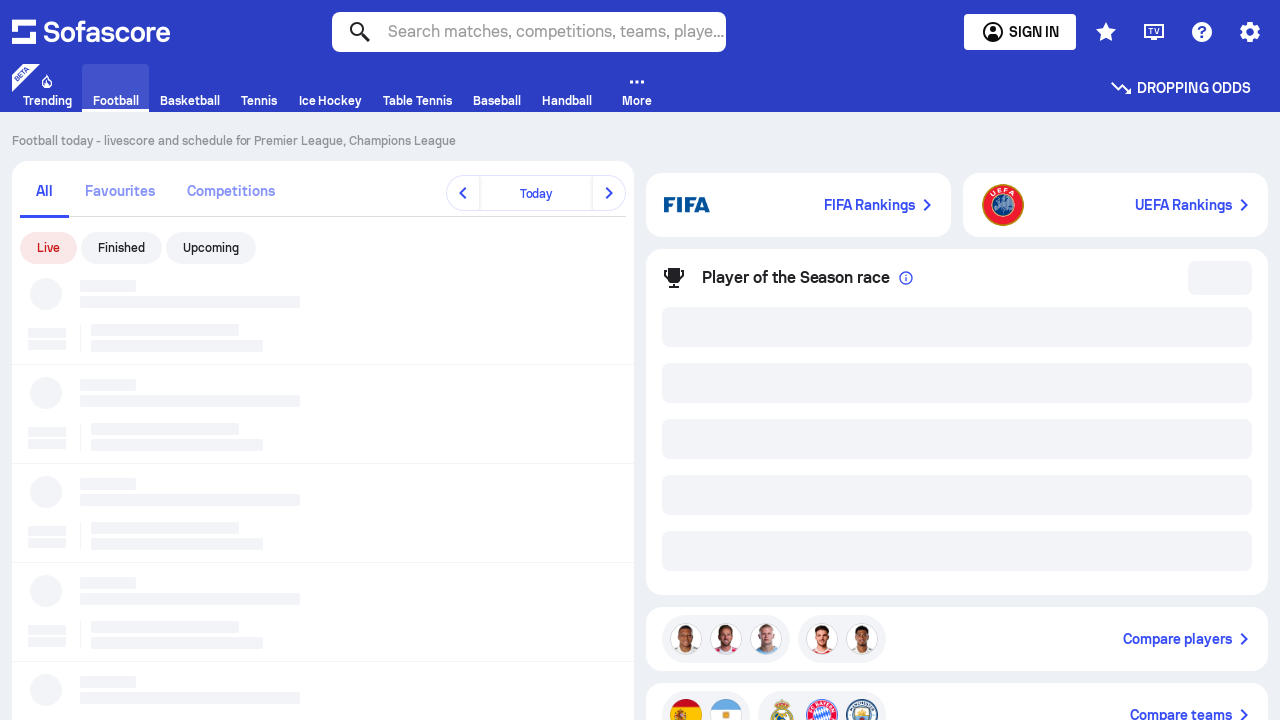

Football section page loaded (networkidle)
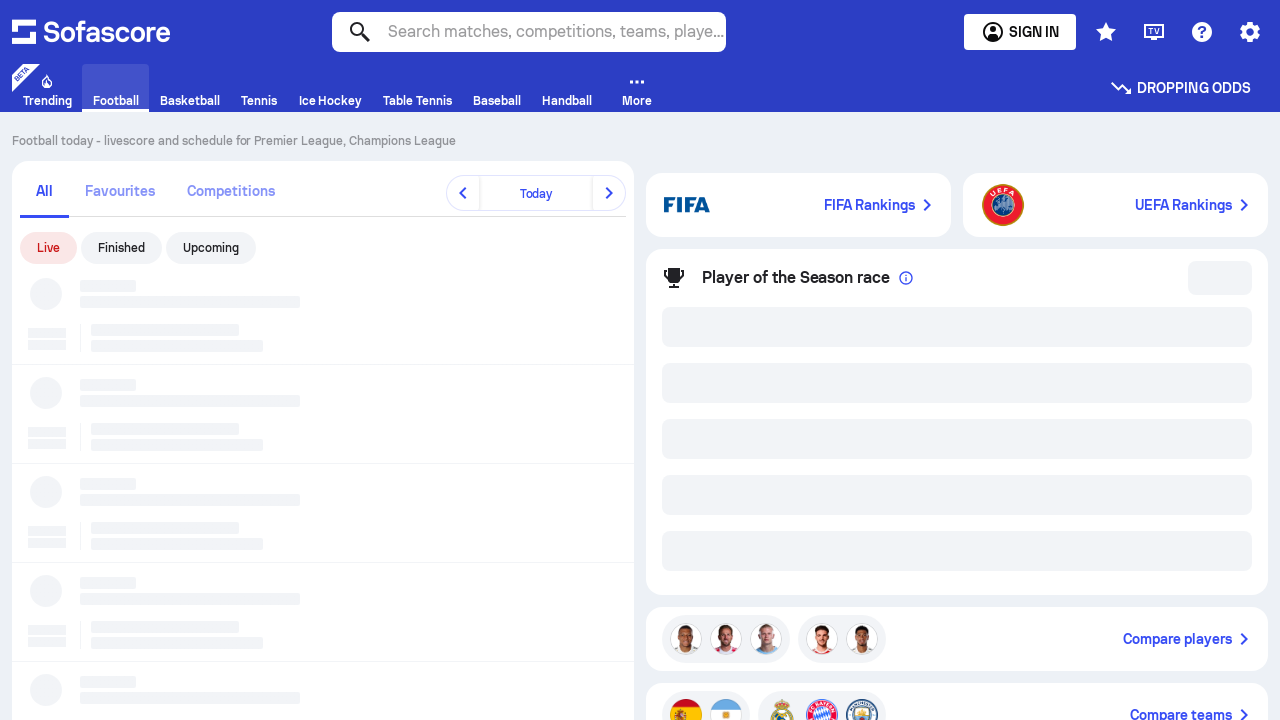

Navigated to Manchester City team page
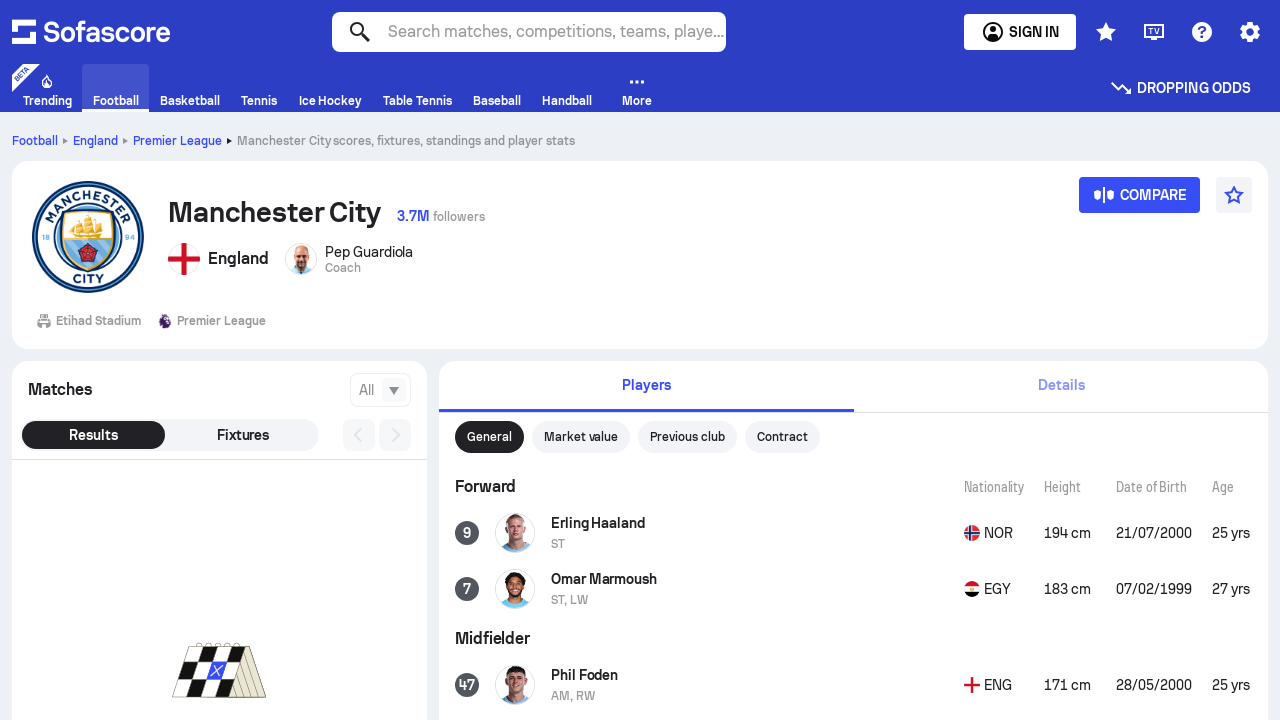

Manchester City team page loaded (networkidle)
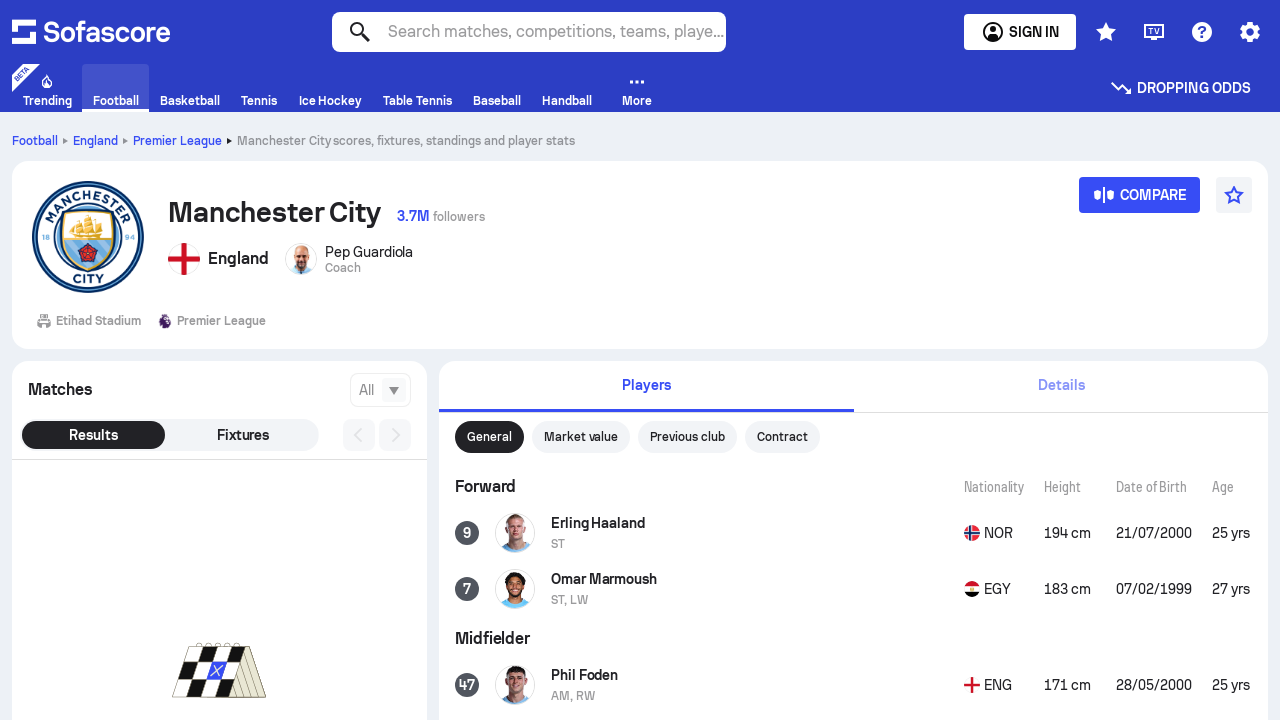

Team information (Manchester City, events, or matches) found on page
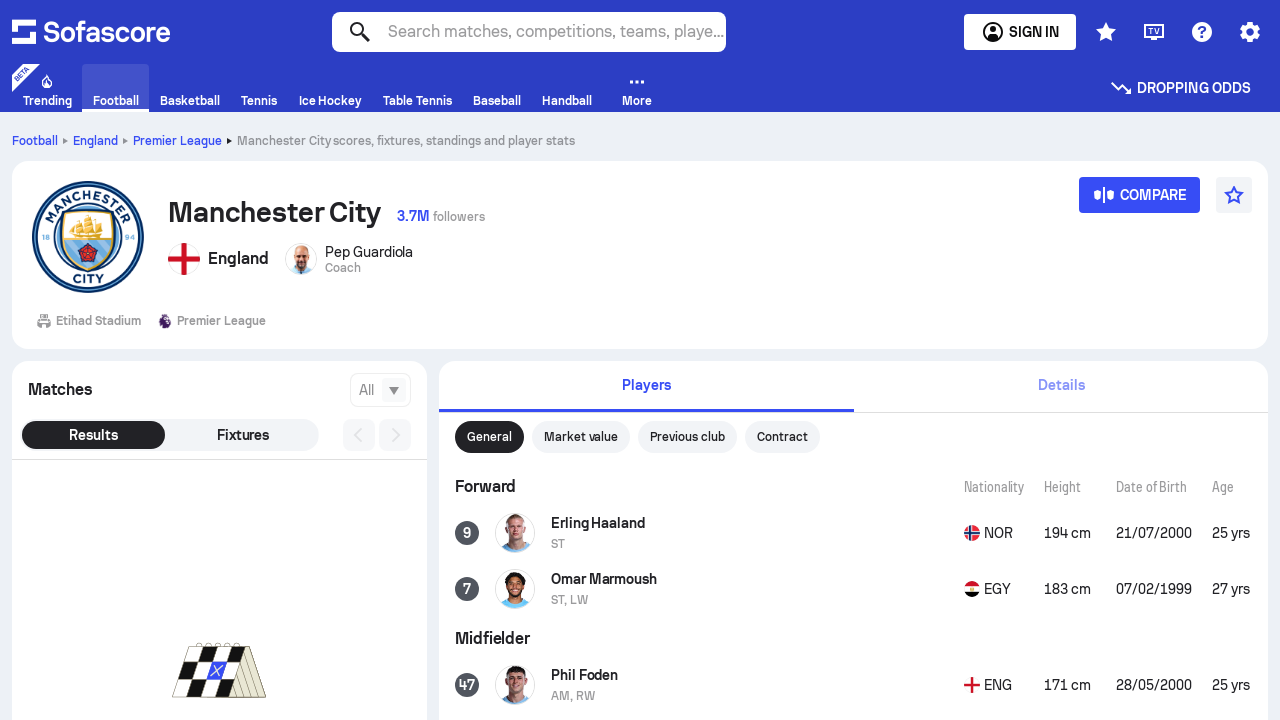

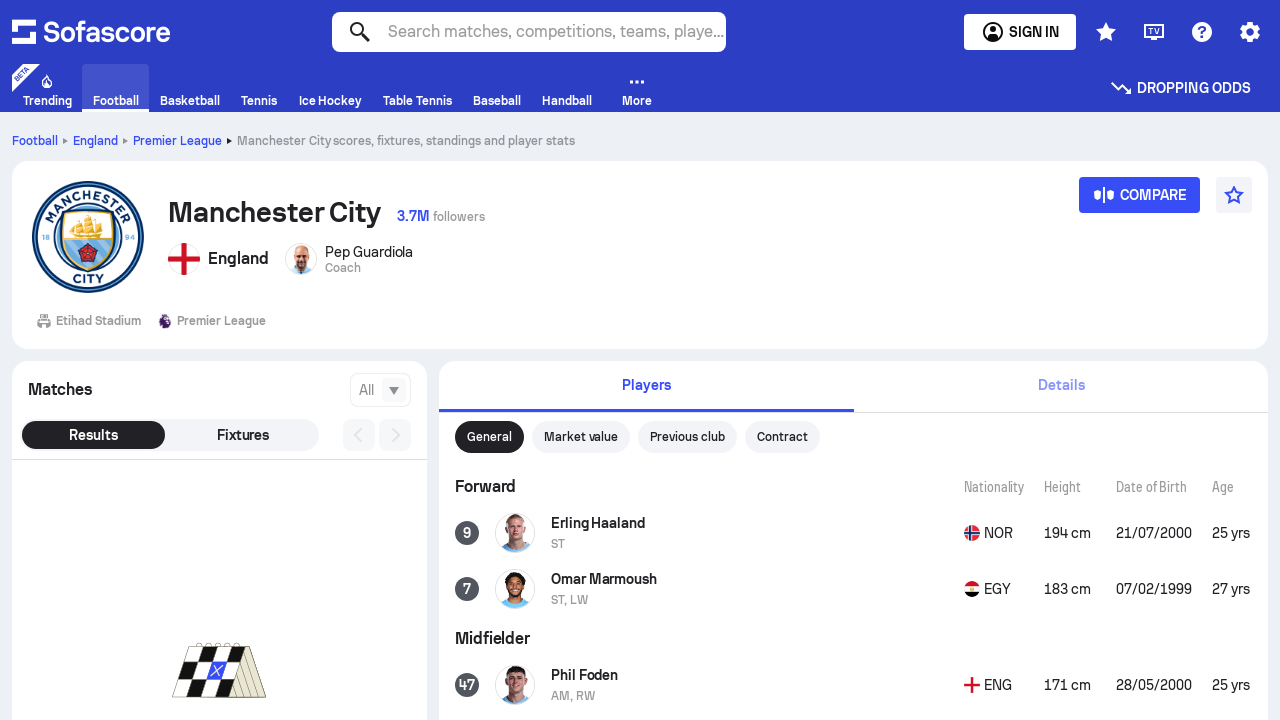